Handles dropdown menu by hovering over it and clicking on a dropdown option

Starting URL: https://seleniumbase.io/demo_page

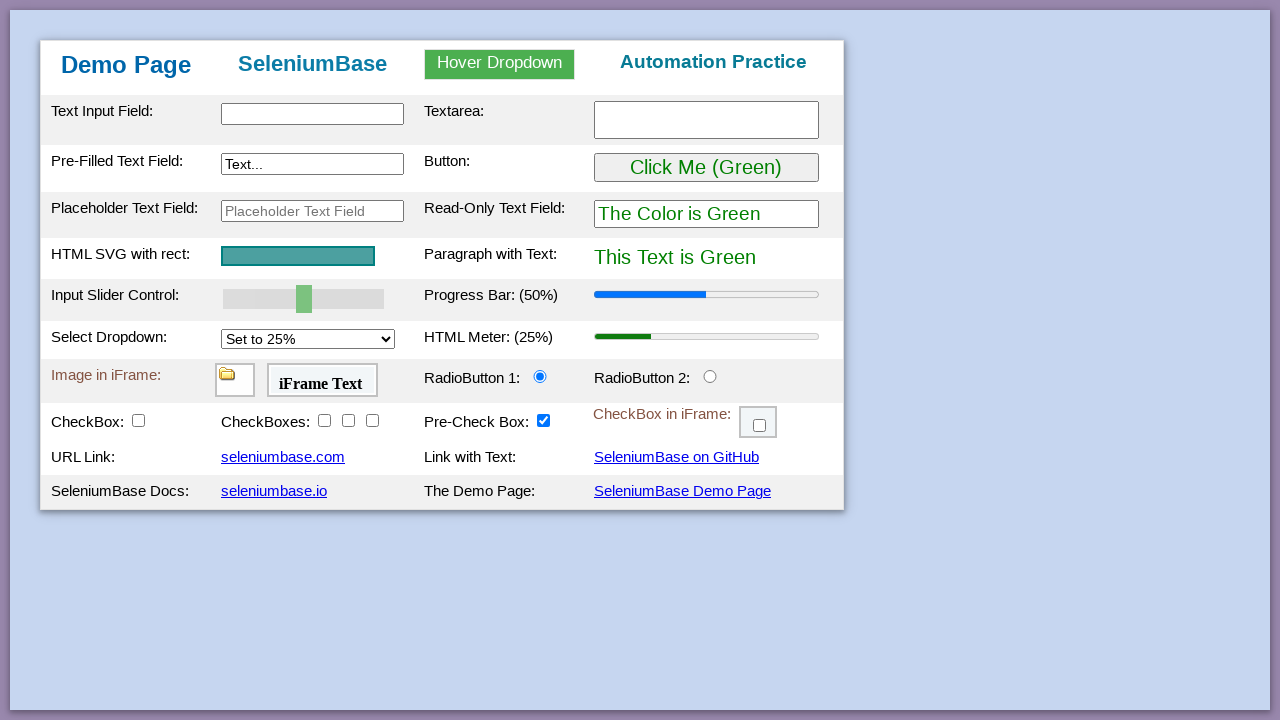

Hovered over dropdown menu to reveal options at (500, 64) on #myDropdown
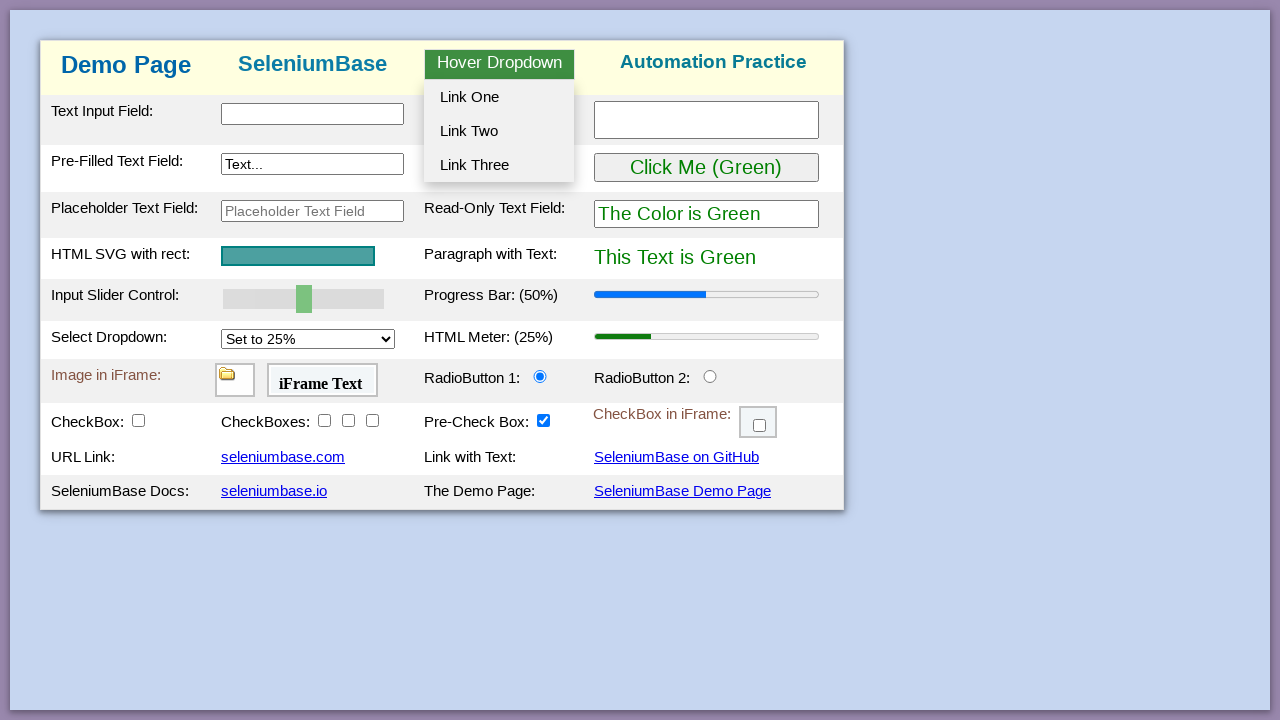

Clicked on dropdown option 2 at (499, 131) on #dropOption2
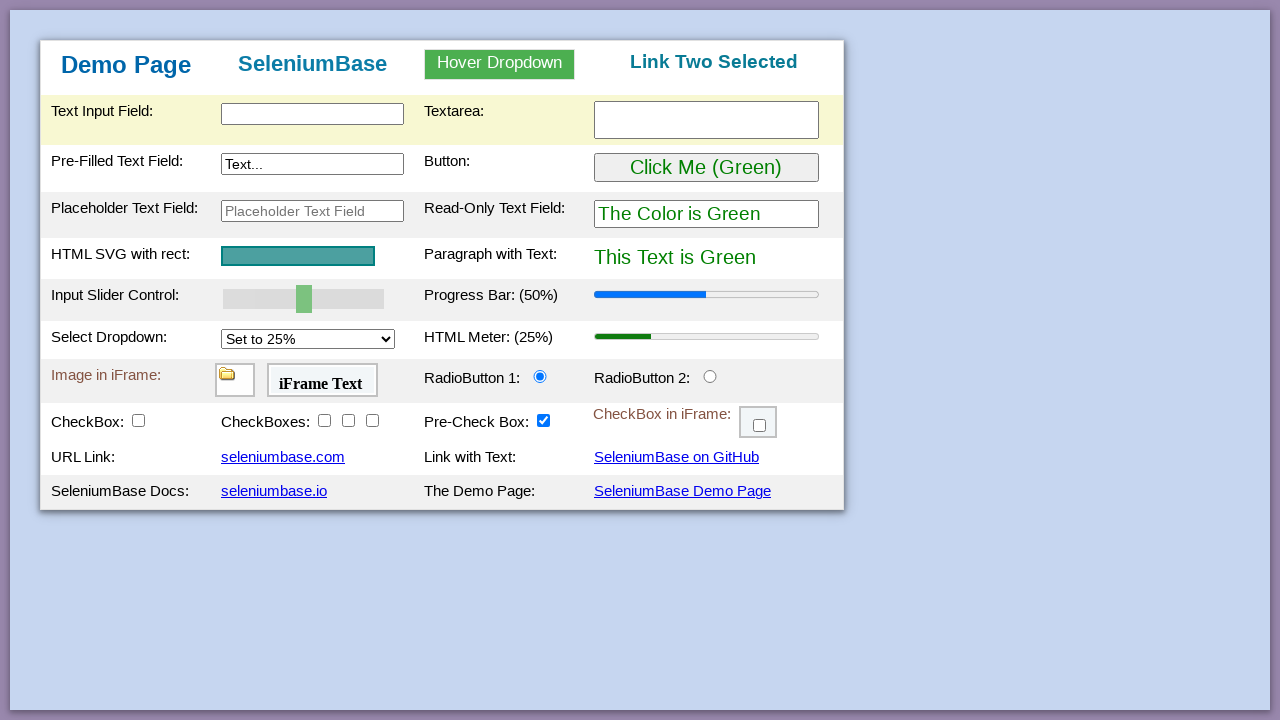

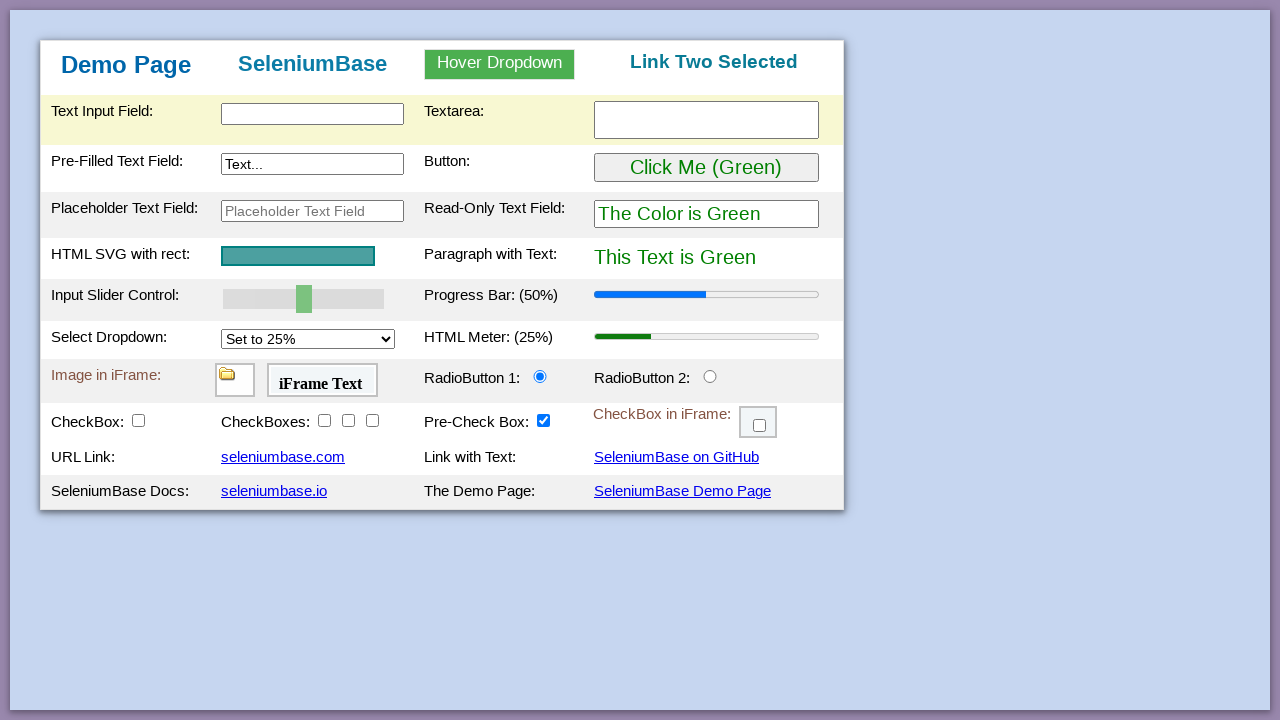